Tests navigation from restful-booker homepage to Ministry of Testing by clicking on an image link

Starting URL: http://restful-booker.herokuapp.com/

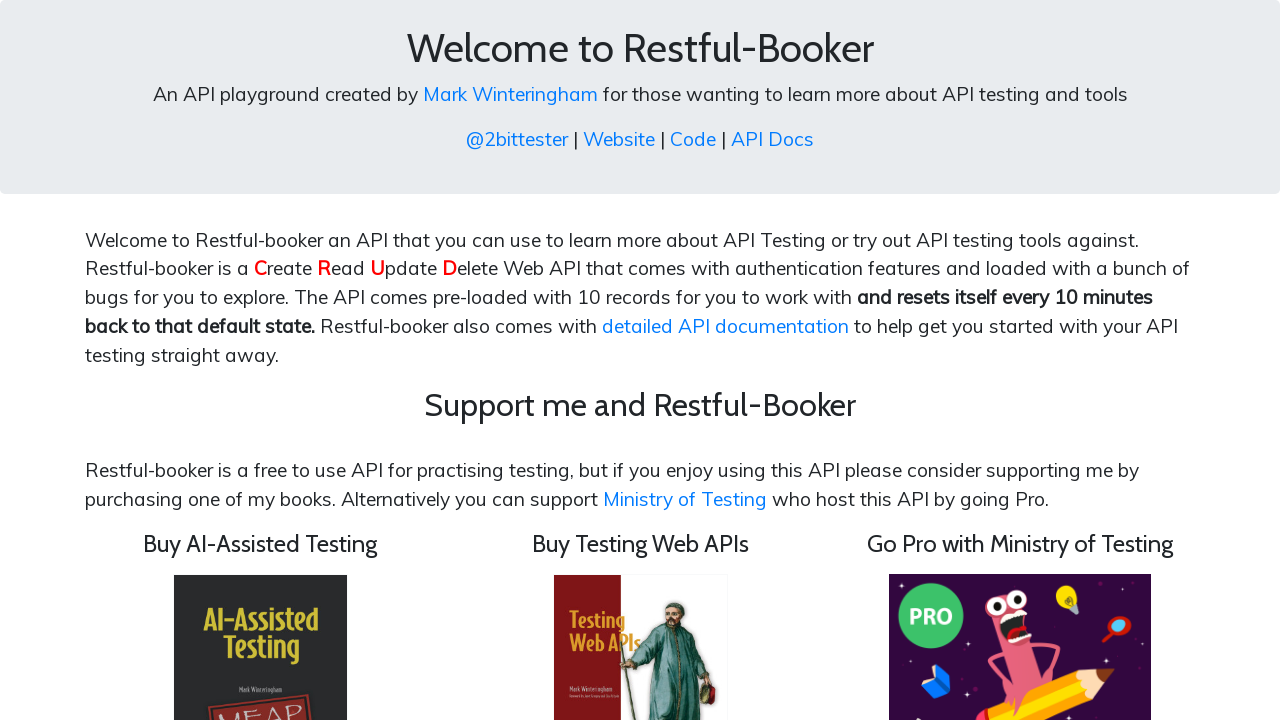

Clicked on Ministry of Testing image link at (1020, 589) on img[src='/images/motpro.png']
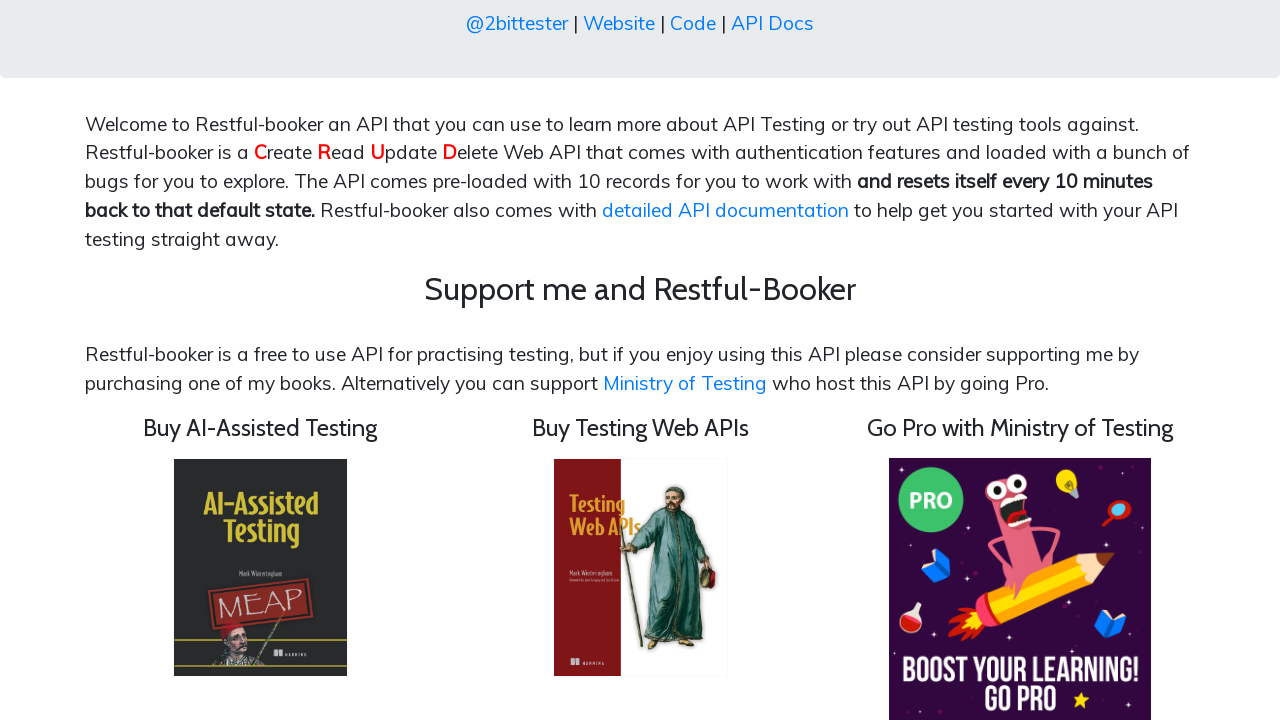

Clicked Ministry of Testing image to open new page at (1020, 589) on img[src='/images/motpro.png']
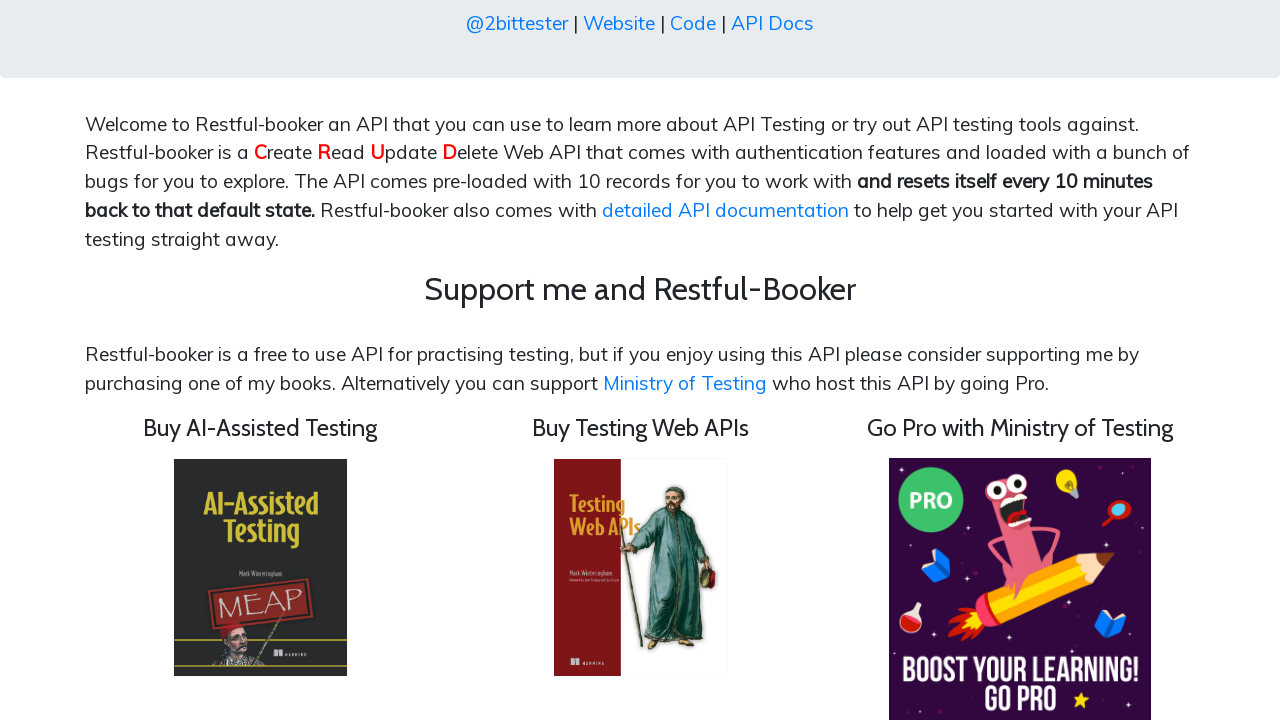

New page object obtained from context
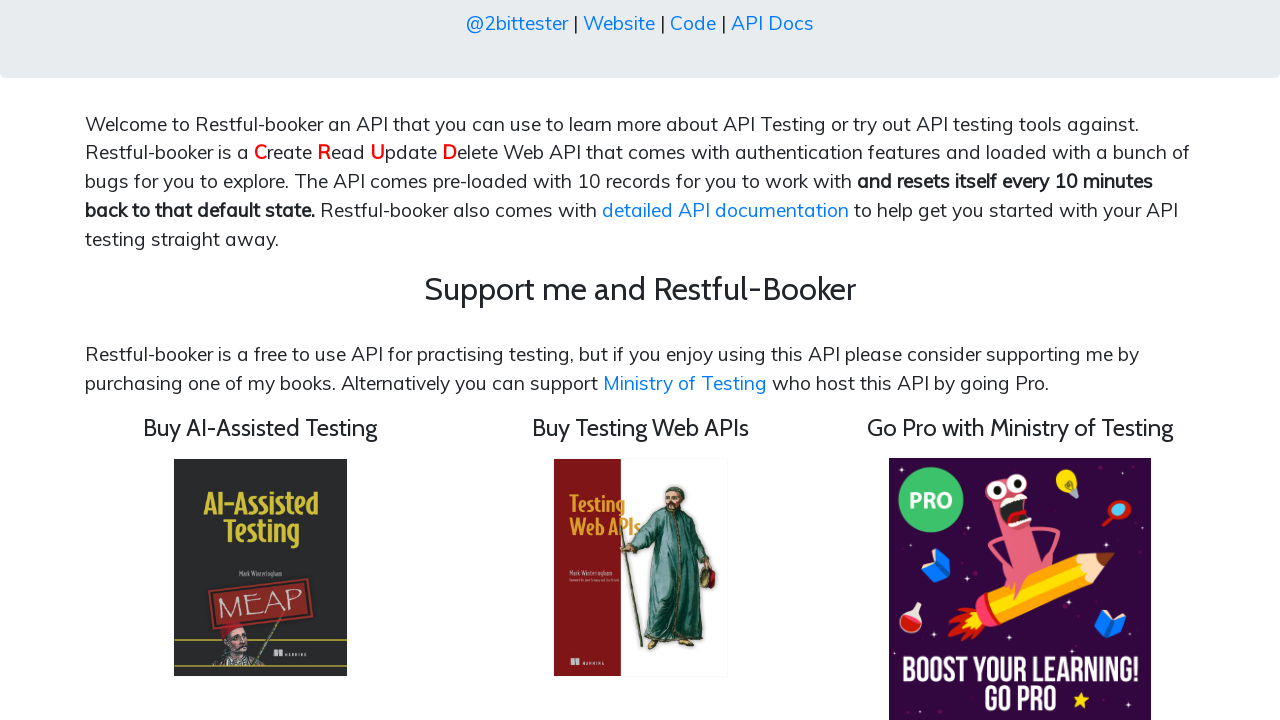

New page loaded successfully
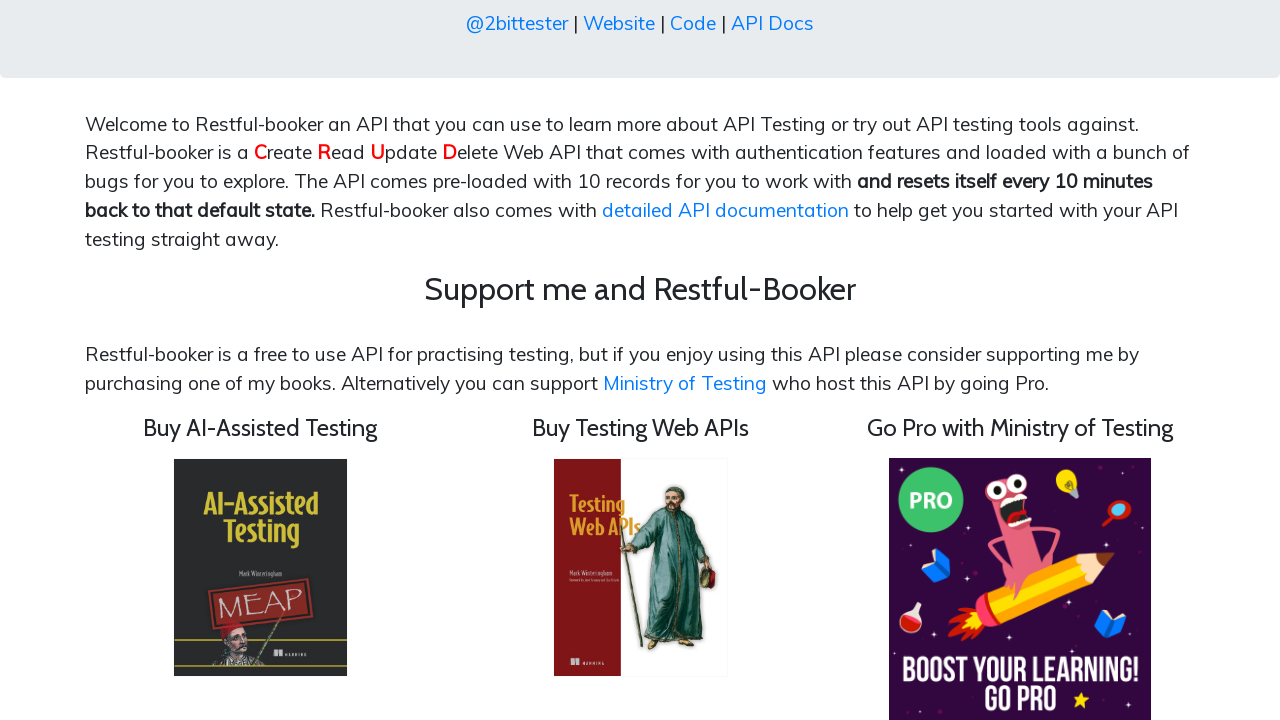

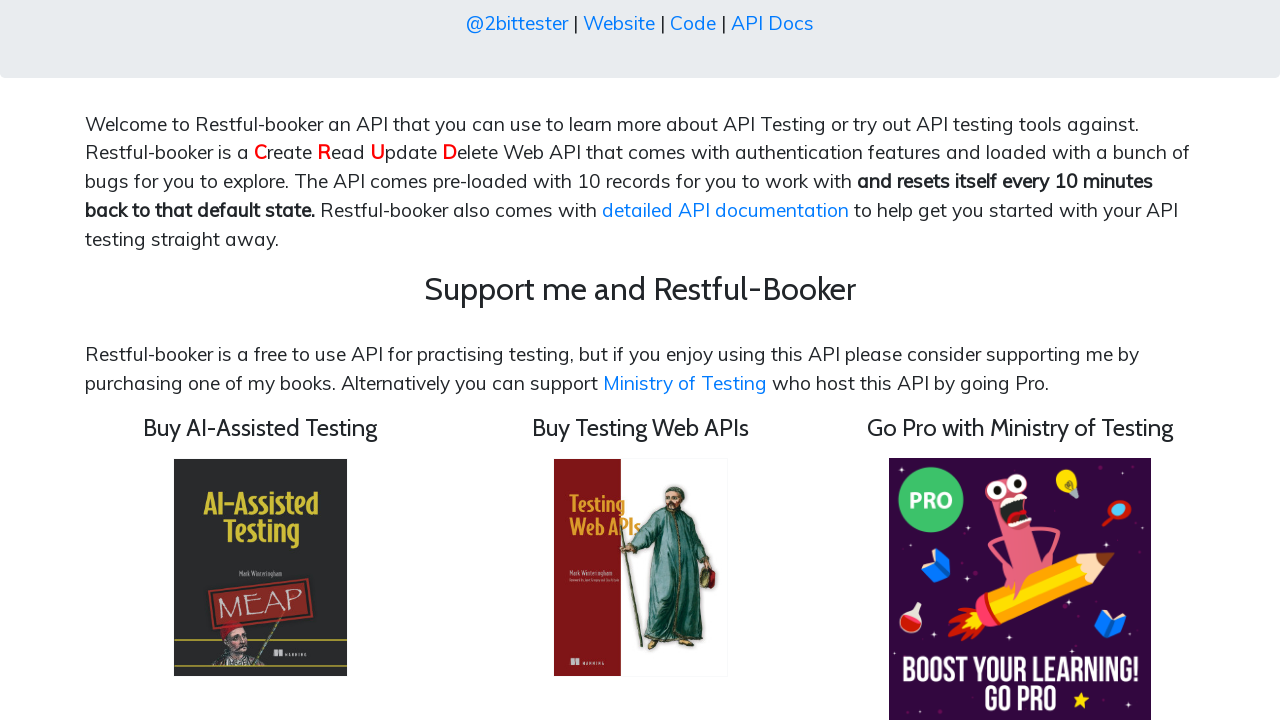